Tests the datepicker by typing a date directly into the input field and verifying it's accepted

Starting URL: https://formy-project.herokuapp.com/datepicker

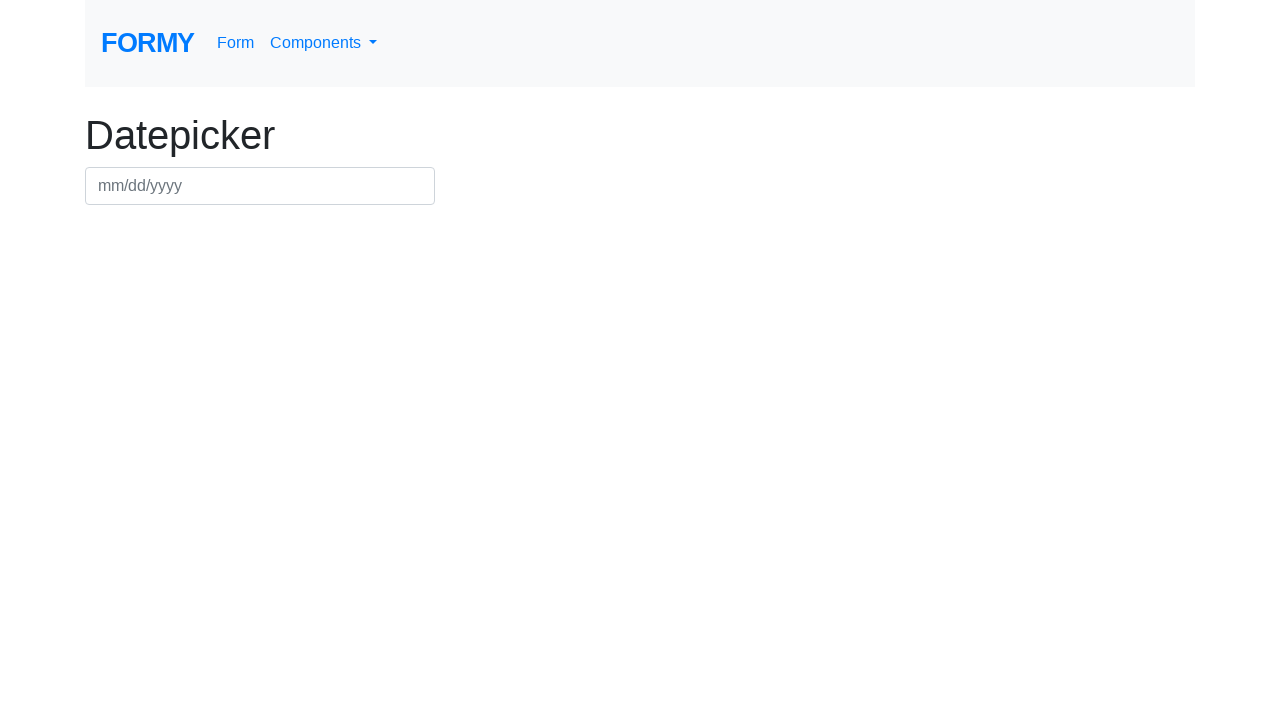

Page header h1 element loaded
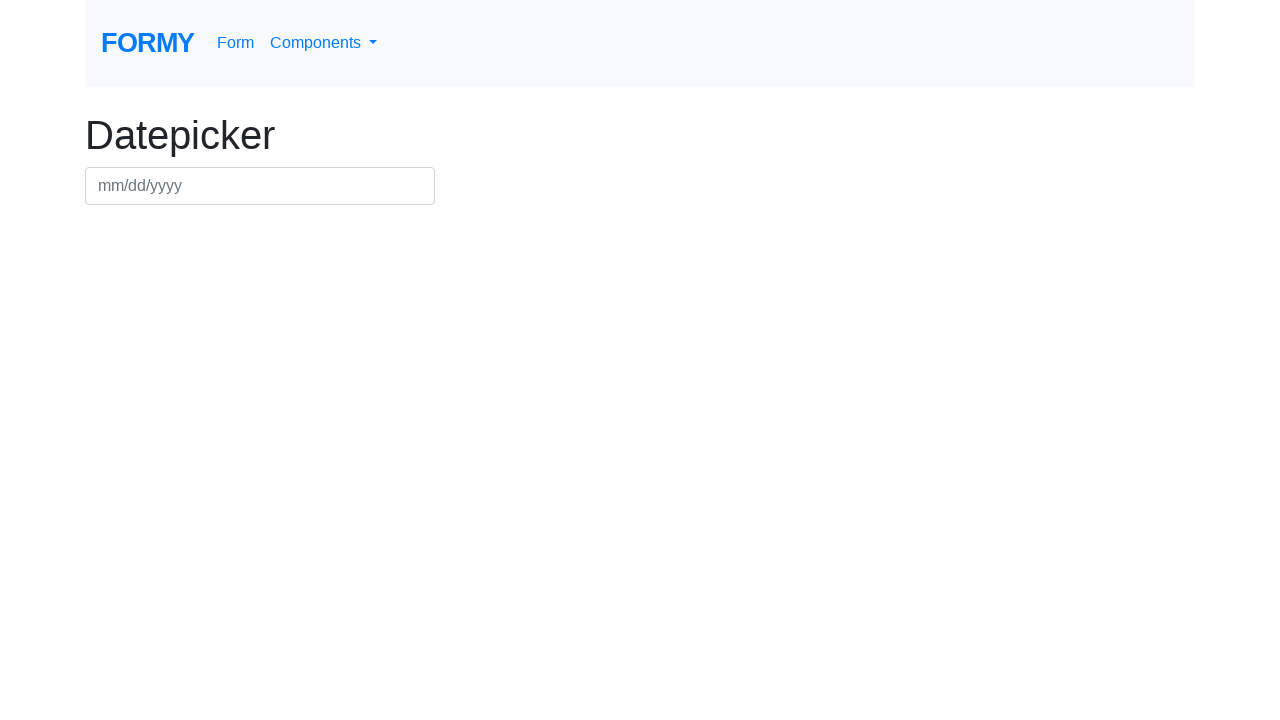

Clicked datepicker input field at (260, 186) on #datepicker
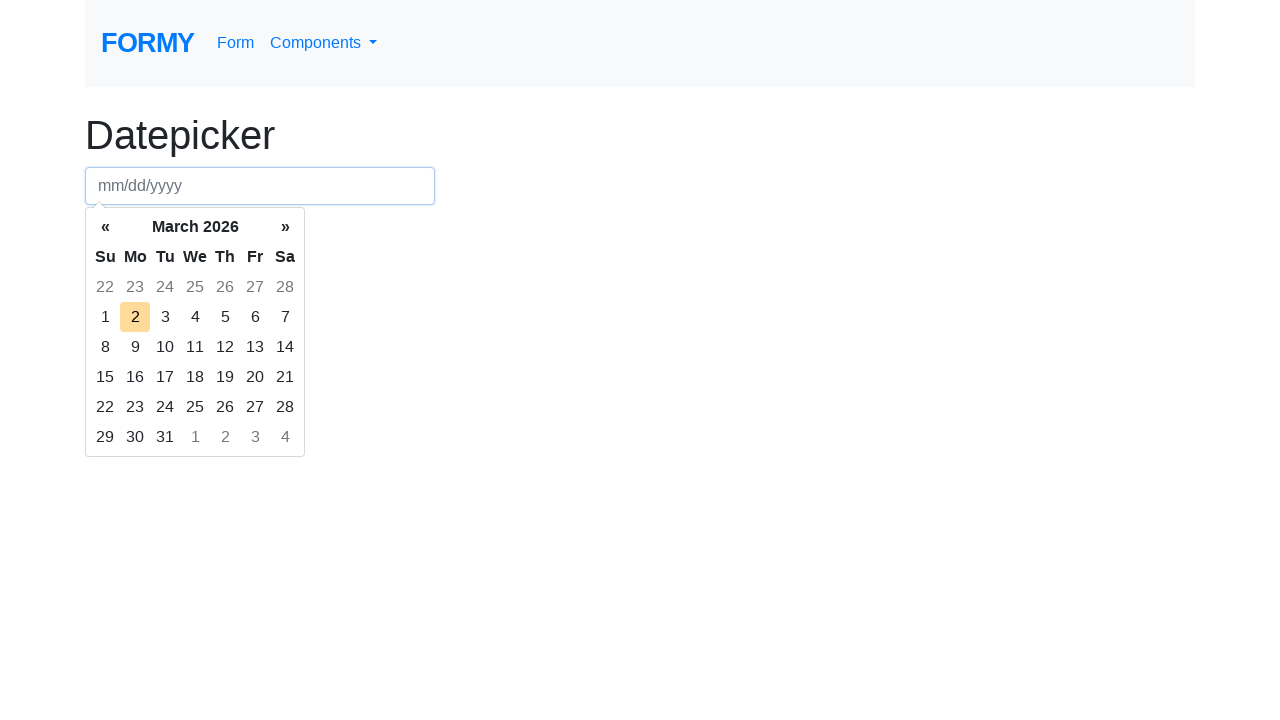

Filled datepicker input with date '01/15/2024' on #datepicker
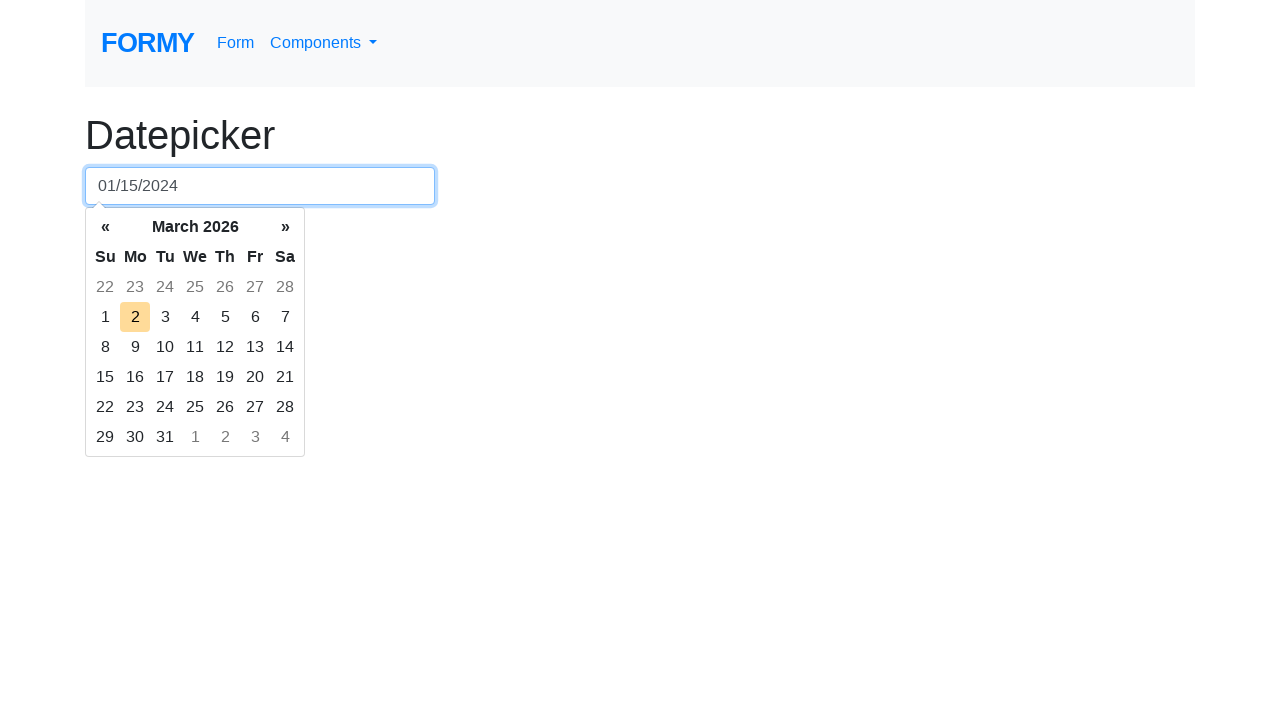

Pressed Enter to confirm date selection on #datepicker
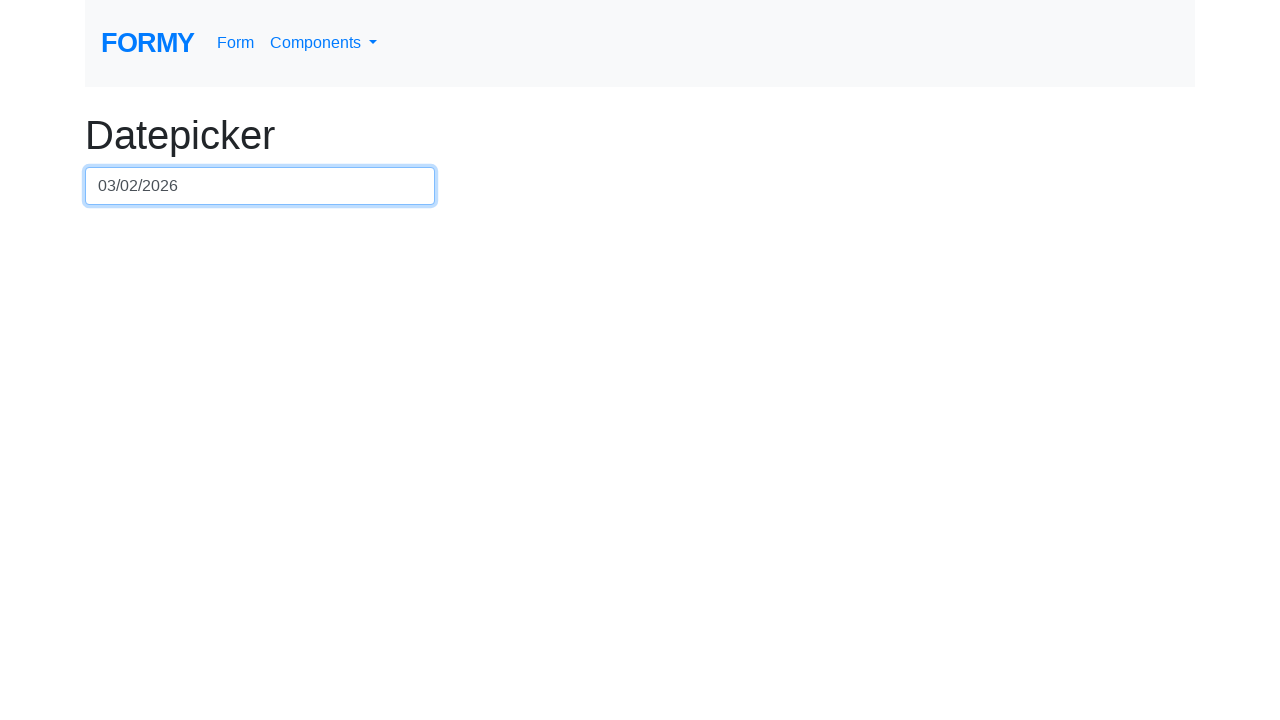

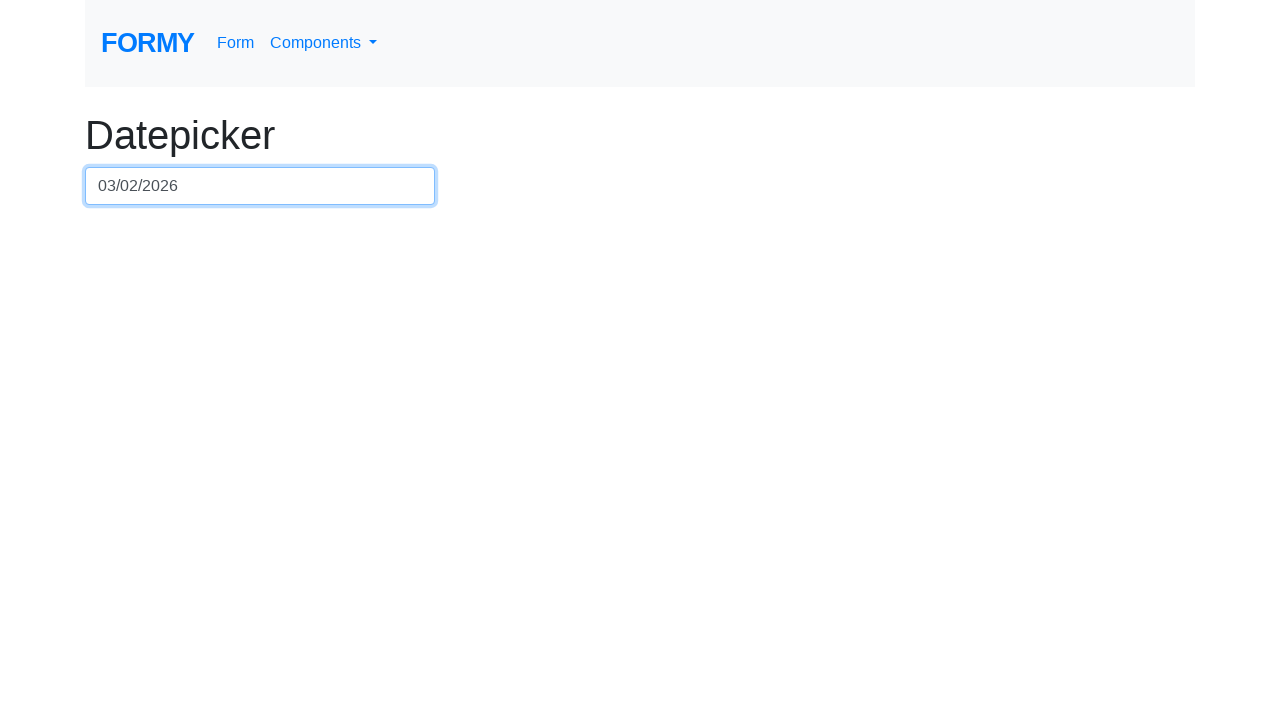